Tests clicking on a link by its text on a LeafGround test page to verify link interaction functionality

Starting URL: https://www.leafground.com/link.xhtml

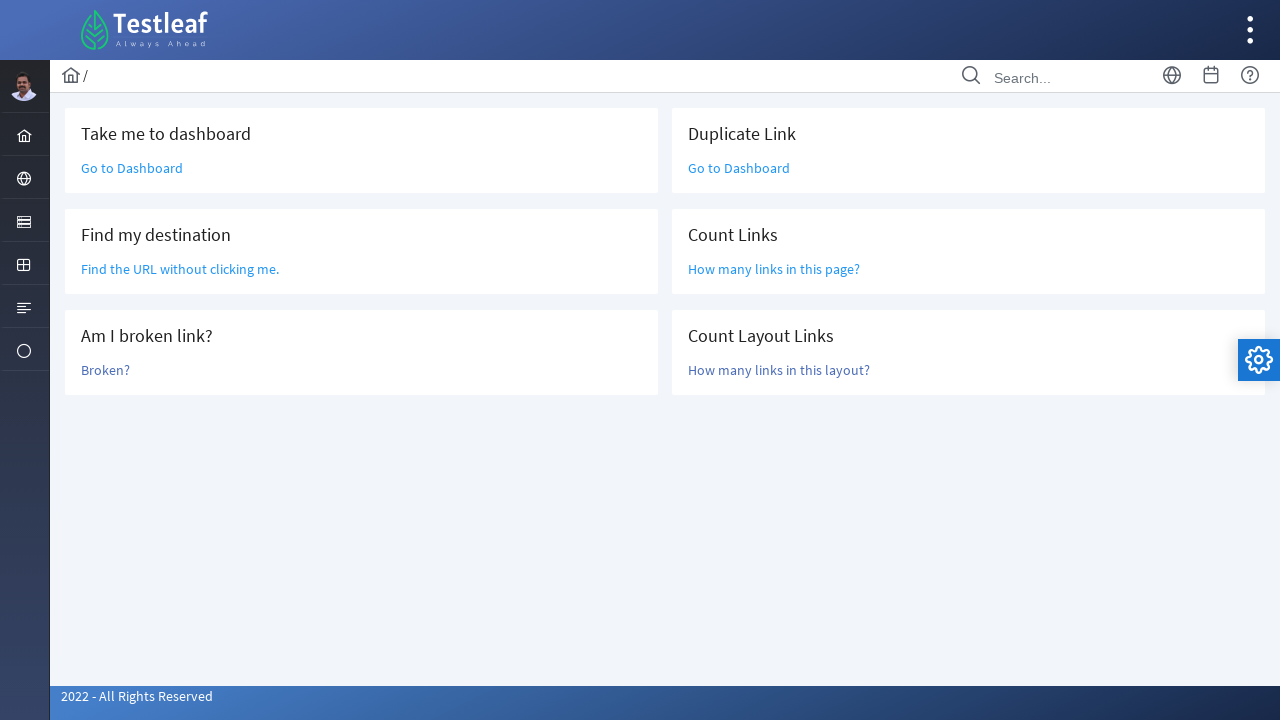

Clicked on 'How many links in this page?' link on LeafGround test page at (774, 269) on text=How many links in this page?
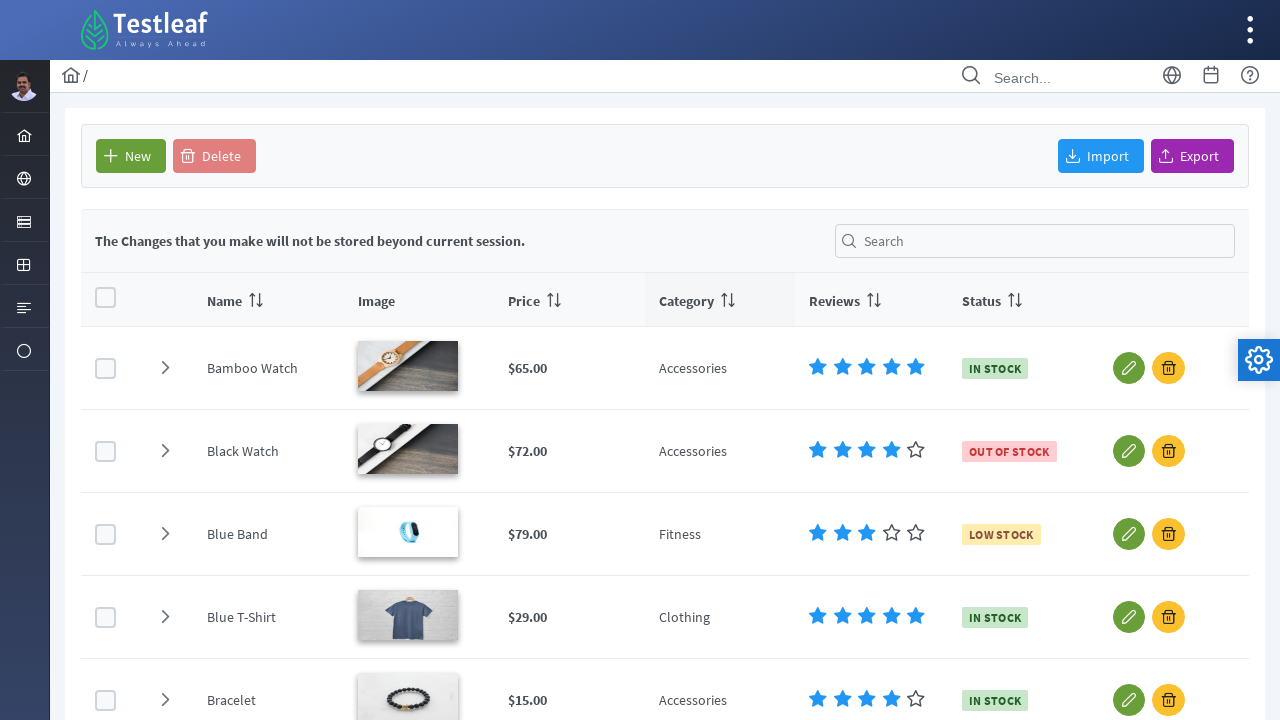

Page loaded after link click (networkidle state reached)
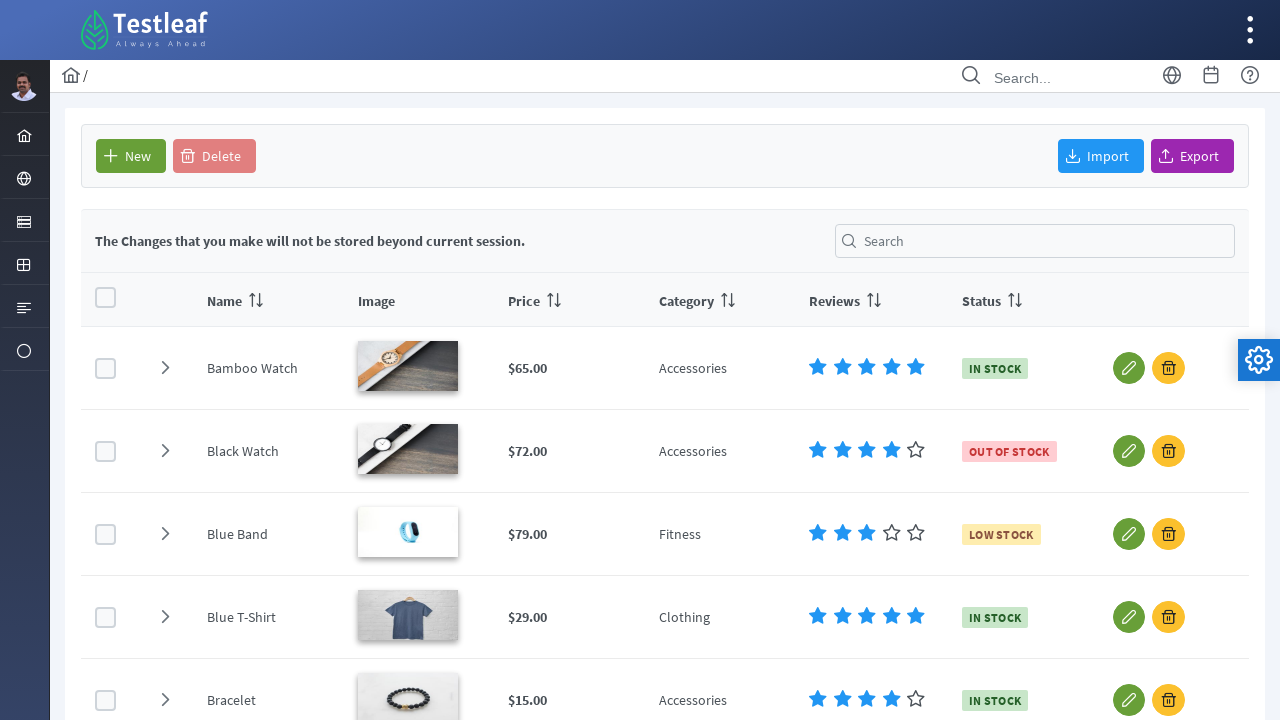

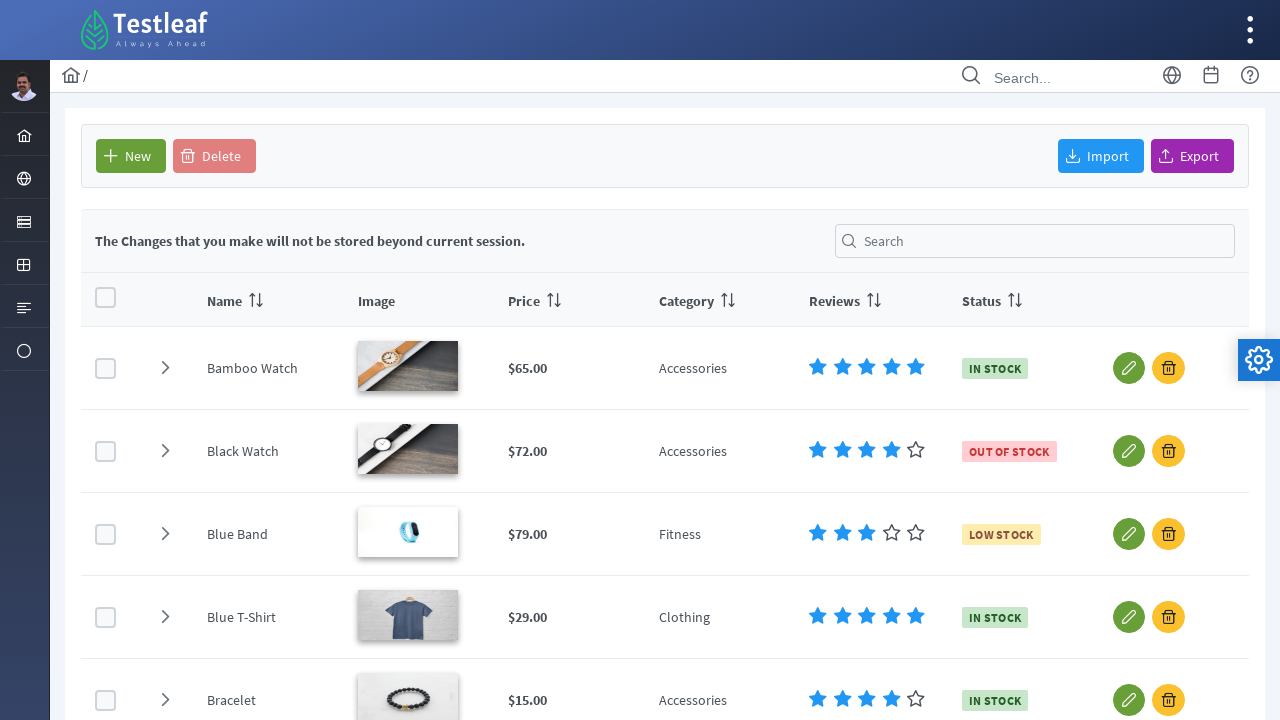